Checks if a checkbox input element is selected

Starting URL: https://www.selenium.dev/selenium/web/inputs.html

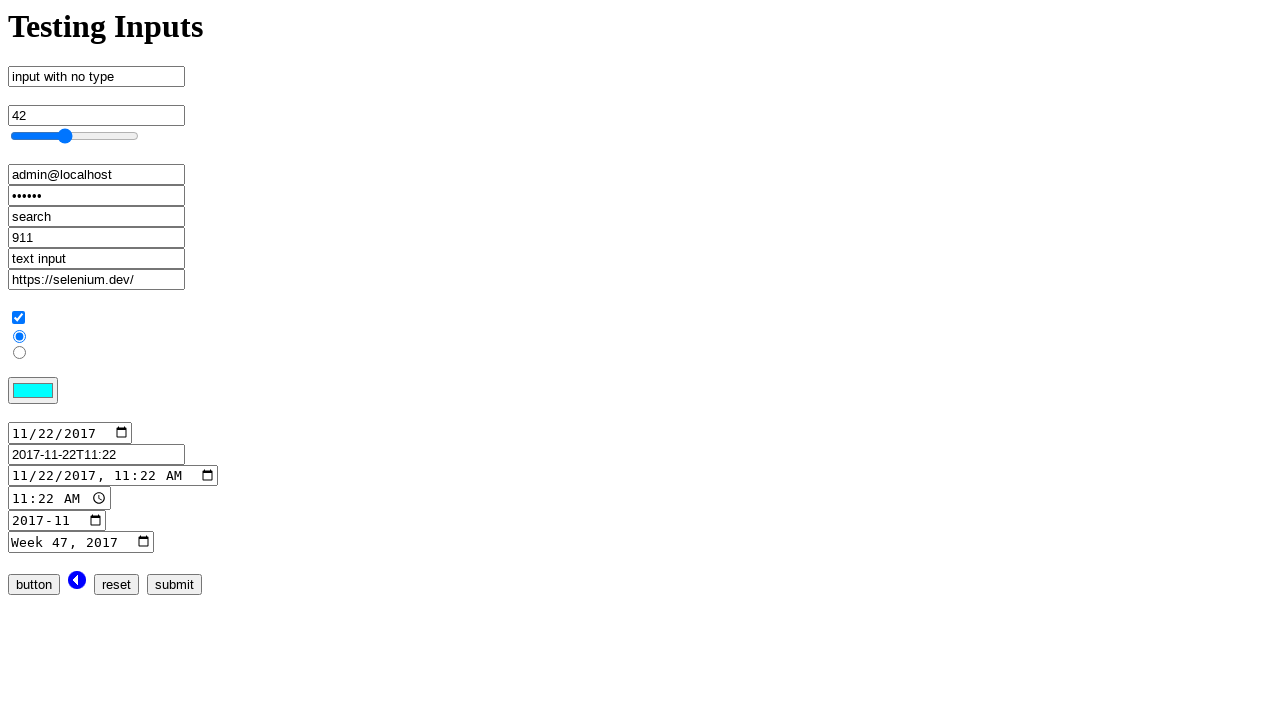

Navigated to inputs.html page
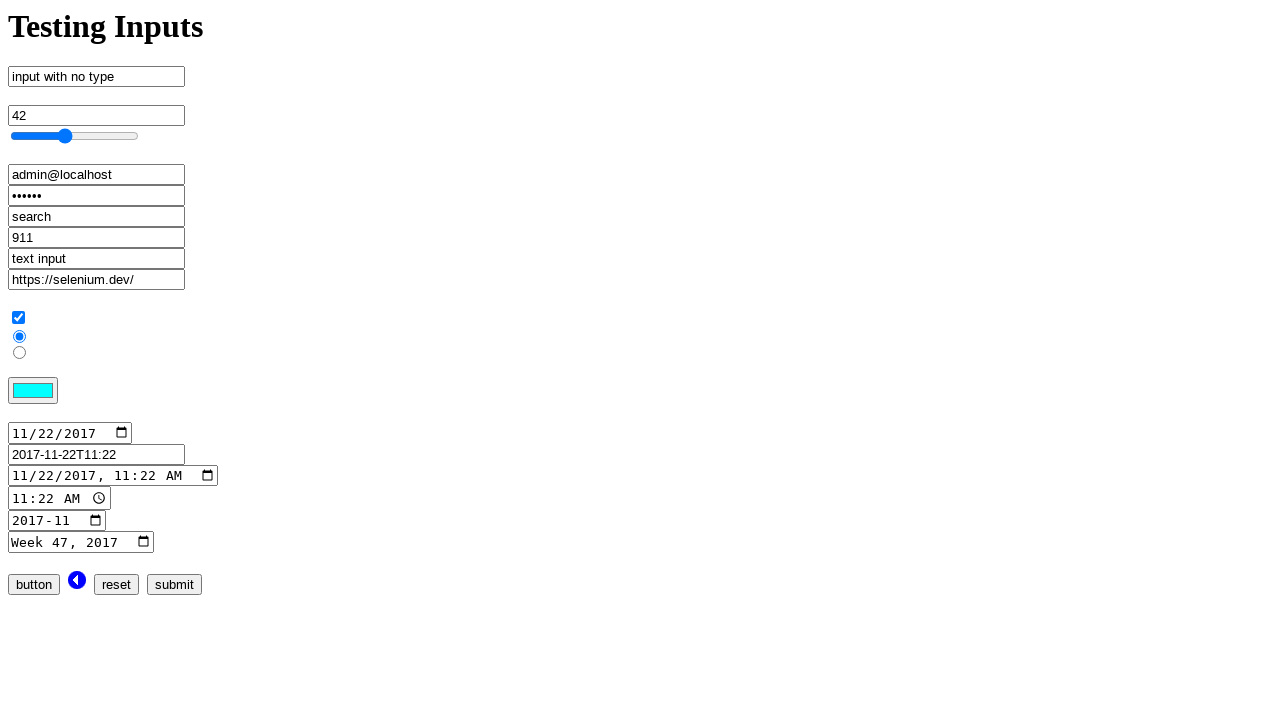

Located checkbox input element with name 'checkbox_input'
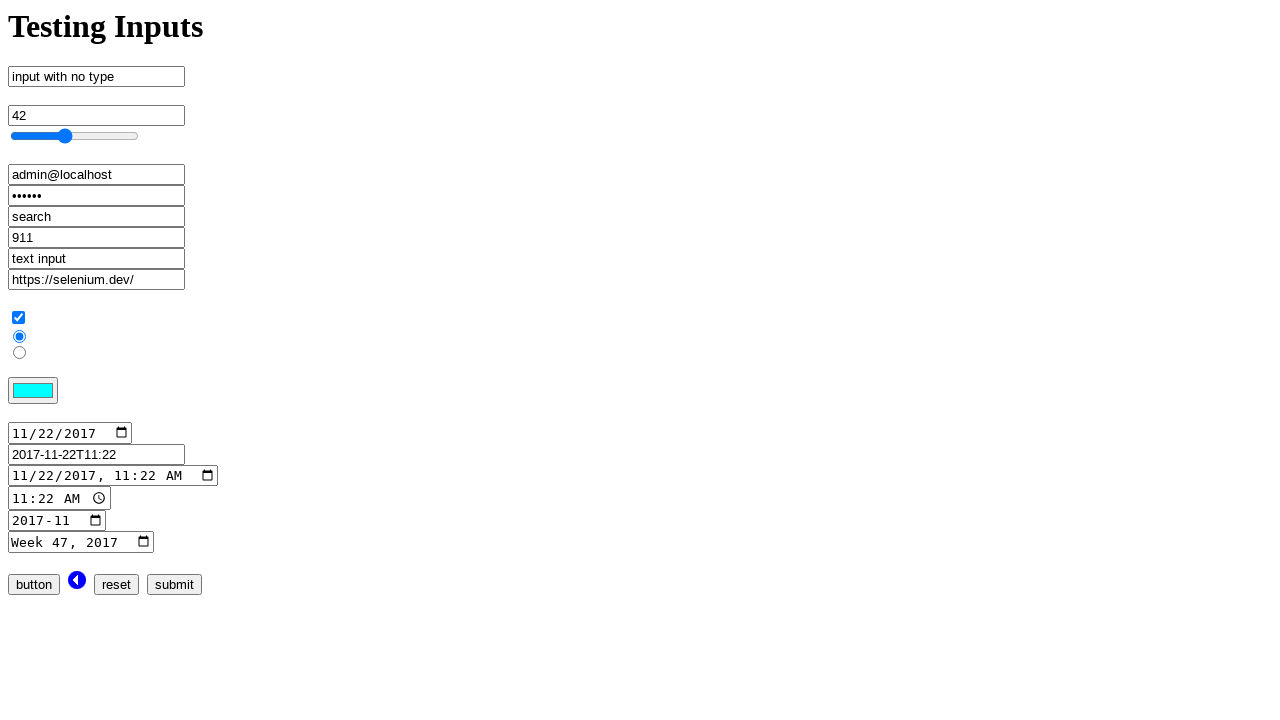

Verified that checkbox is selected
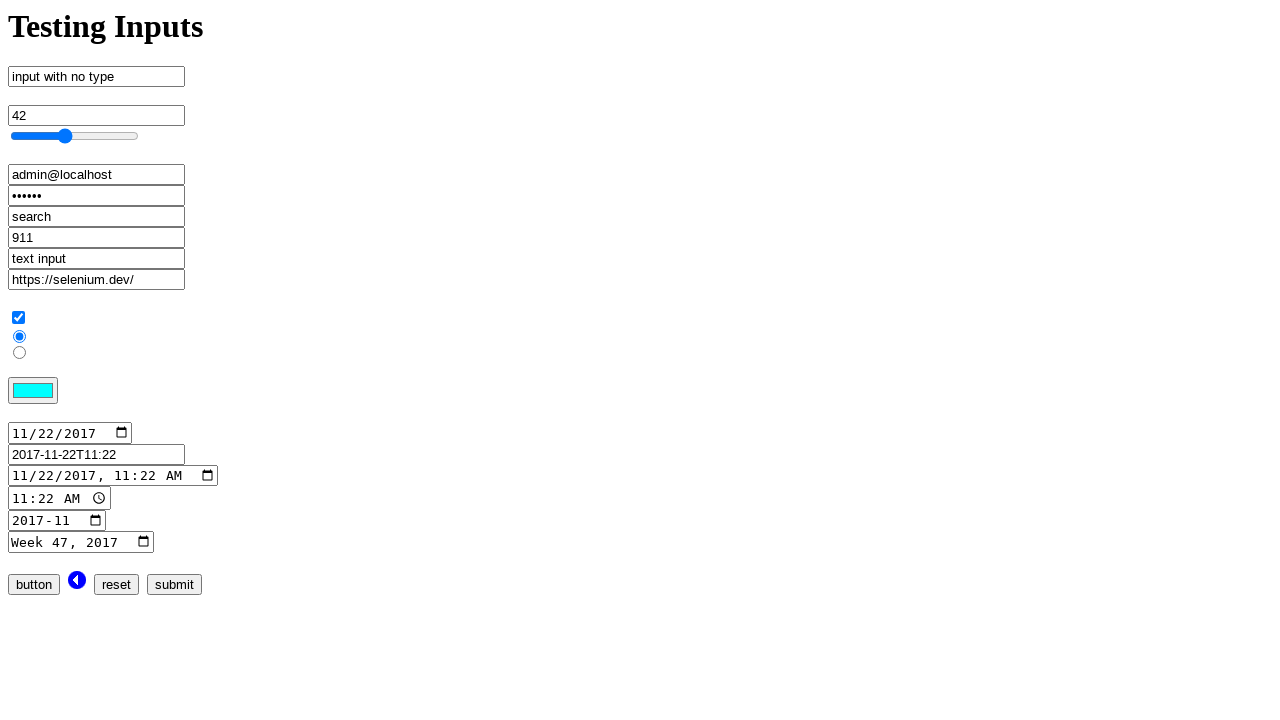

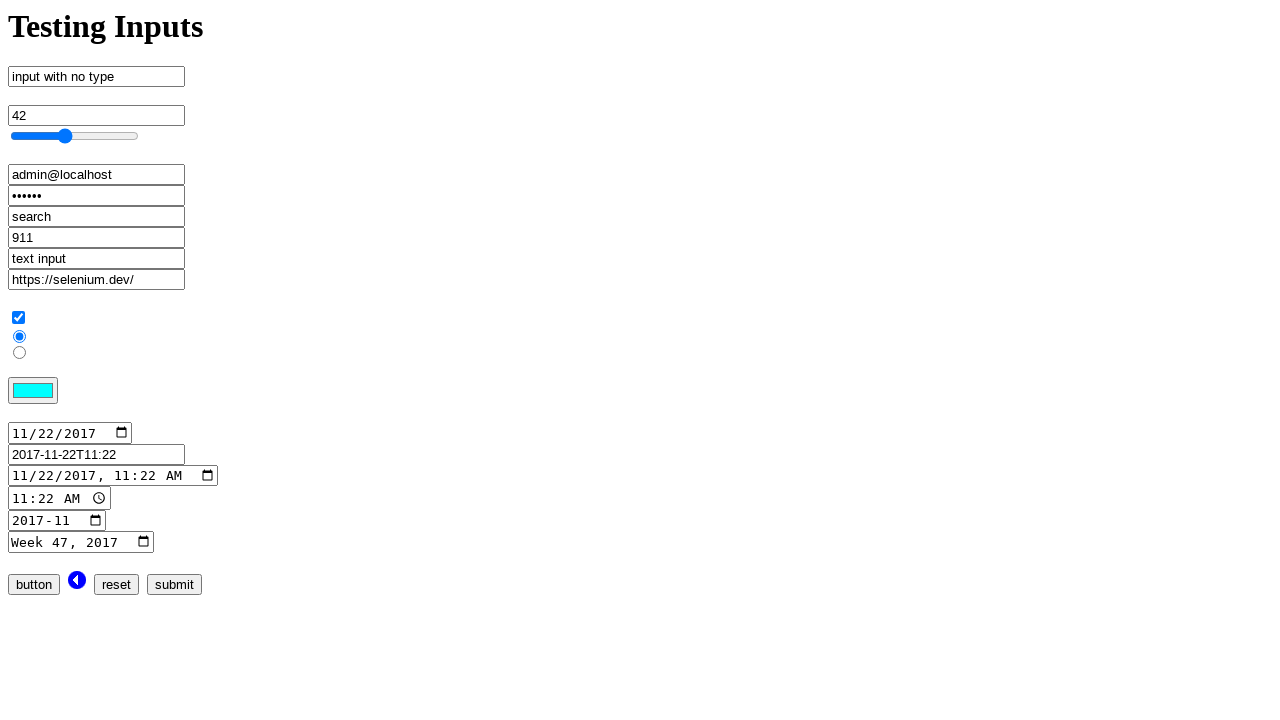